Tests multi-select dropdown functionality by selecting multiple options using different selection methods

Starting URL: https://chandanachaitanya.github.io/selenium-practice-site/

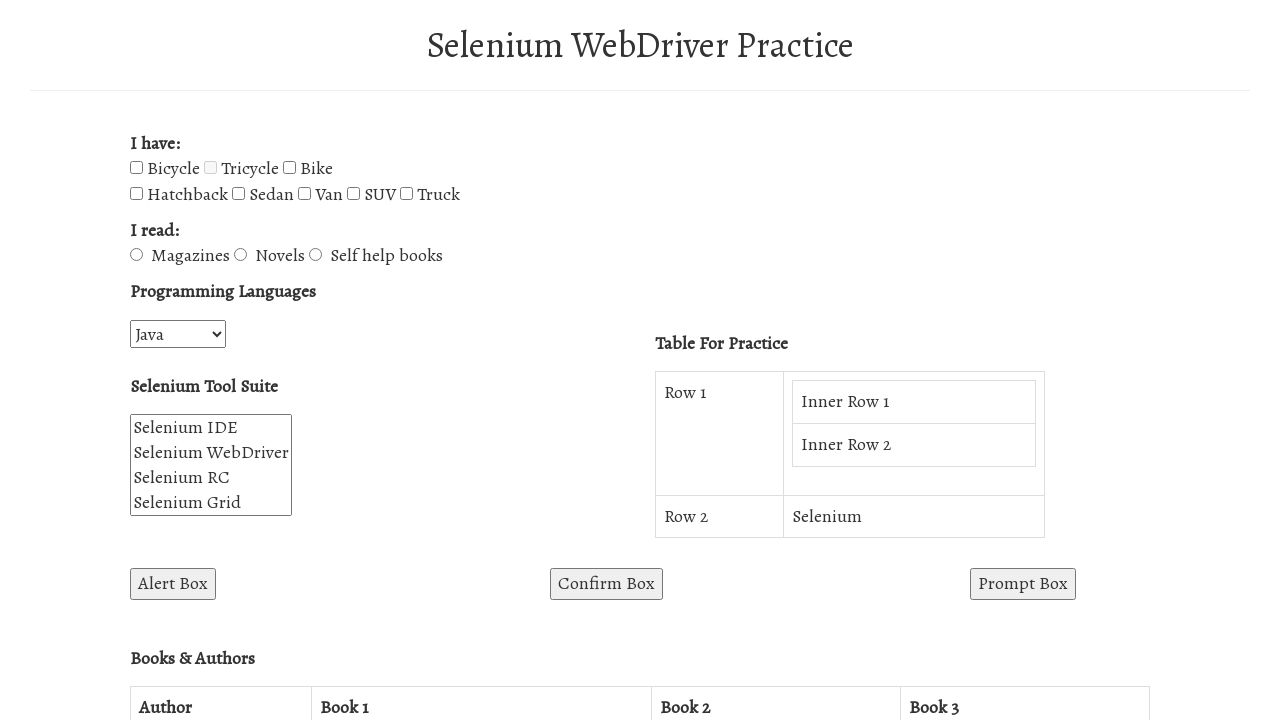

Located multi-select dropdown with ID 'selenium_suite'
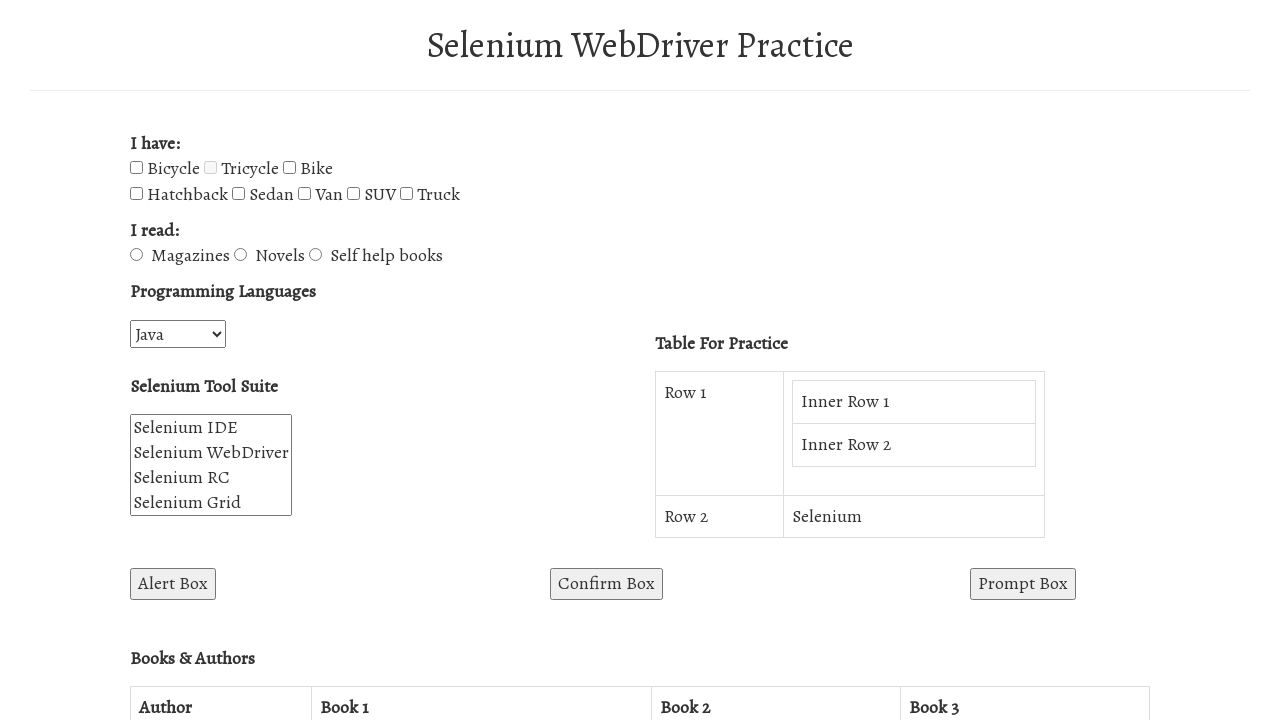

Selected 'Selenium RC' option by visible text on select#selenium_suite
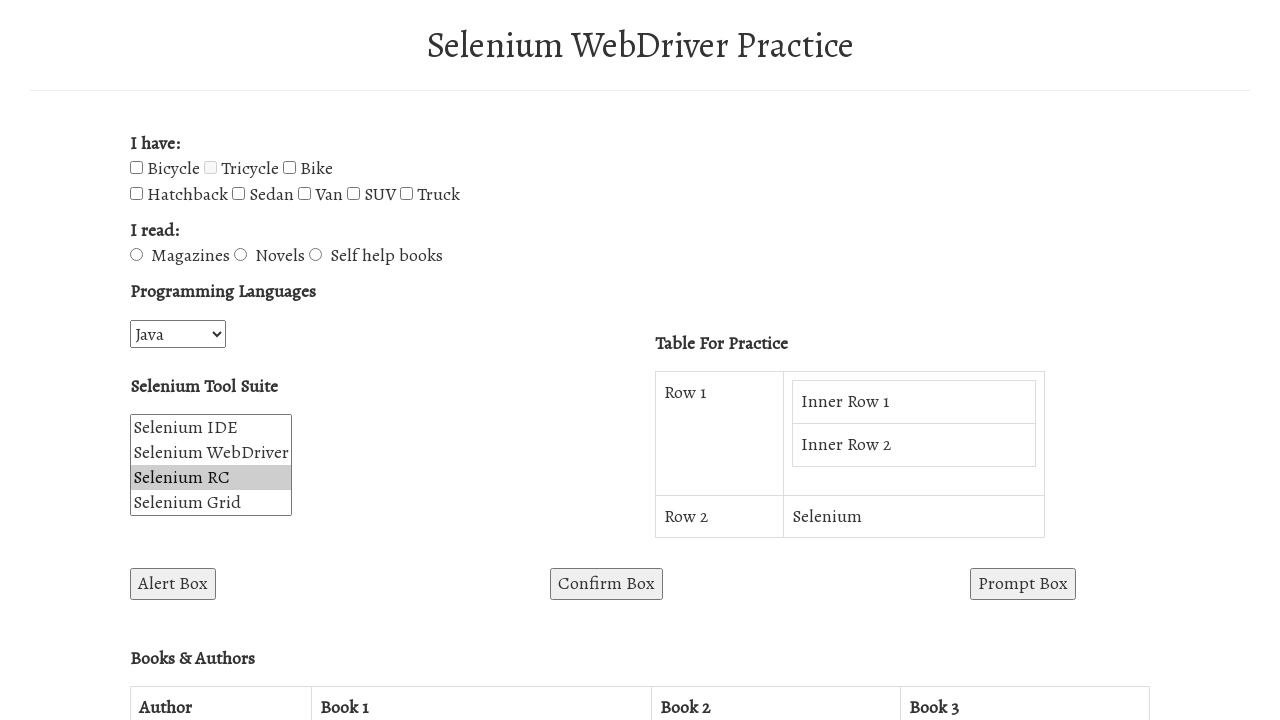

Waited 2 seconds for selection to register
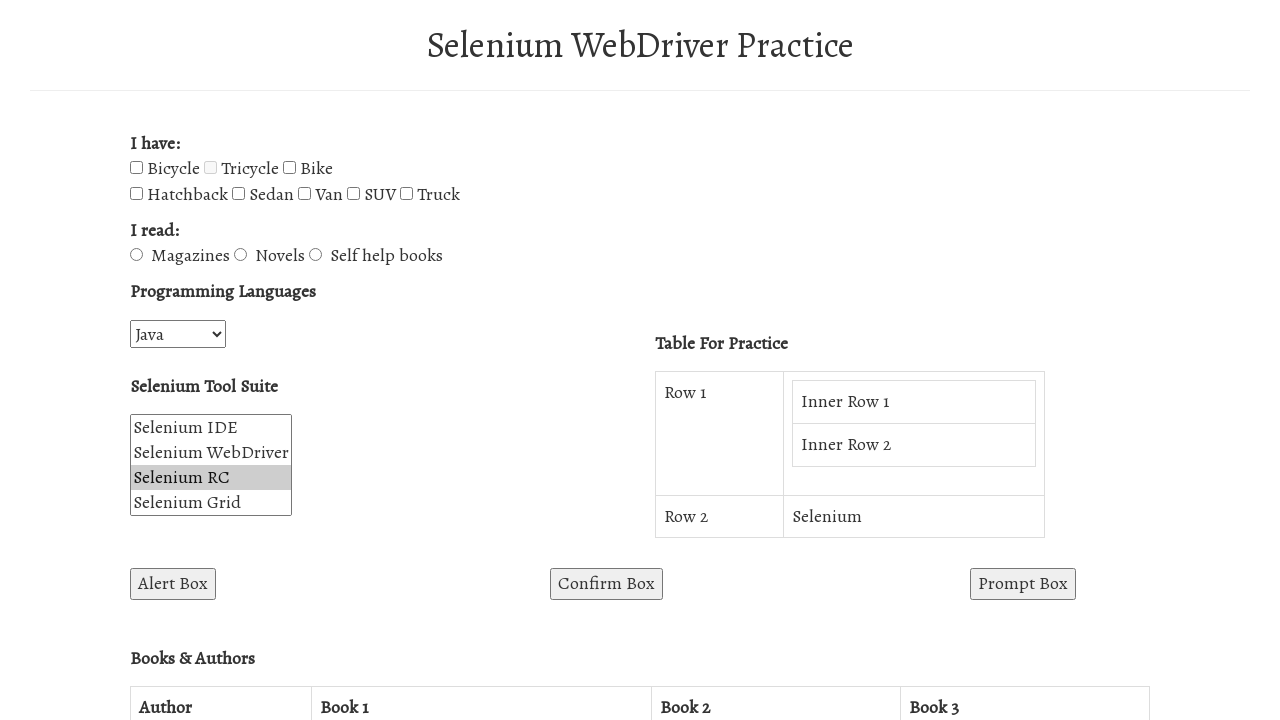

Selected option with value 'Grid' on select#selenium_suite
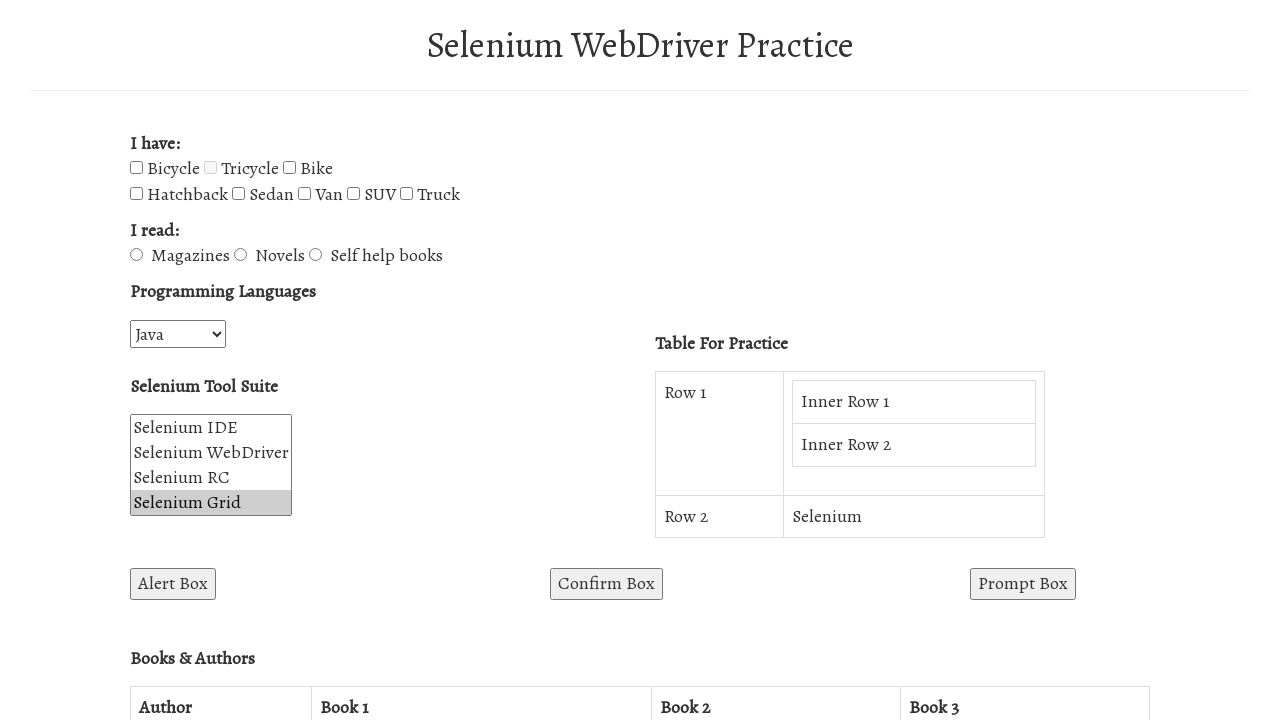

Waited 2 seconds for second selection to complete
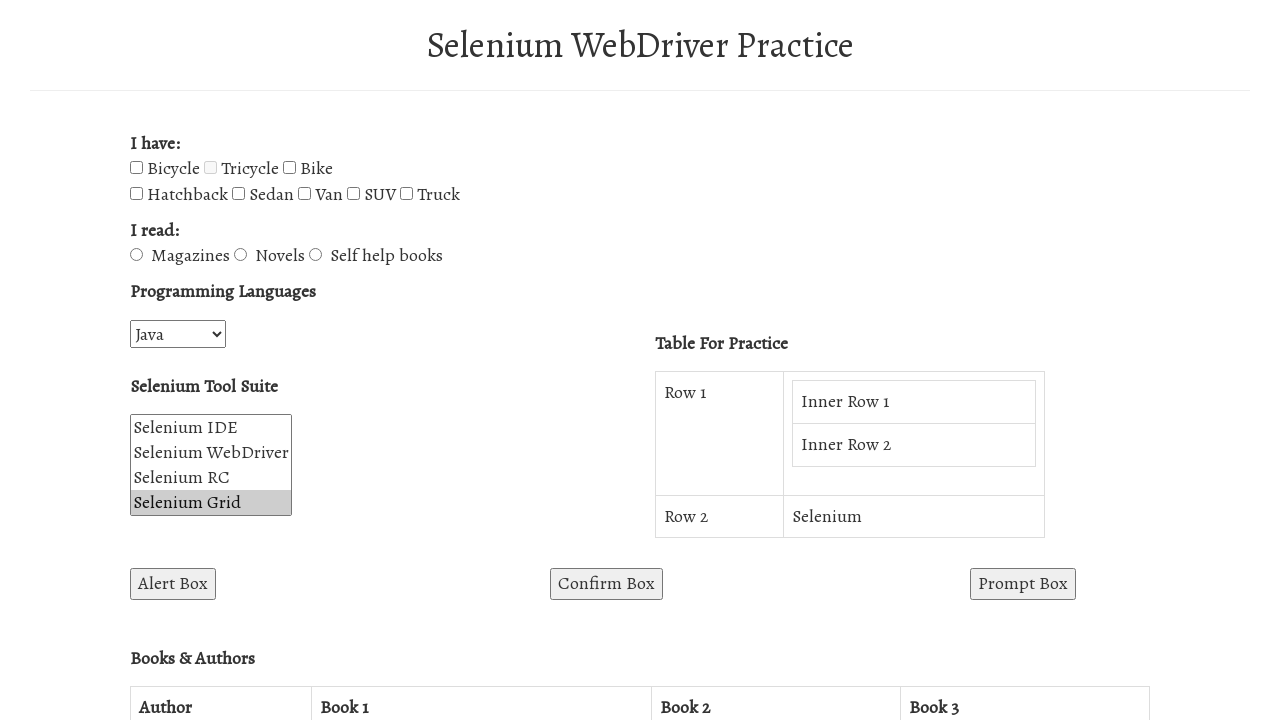

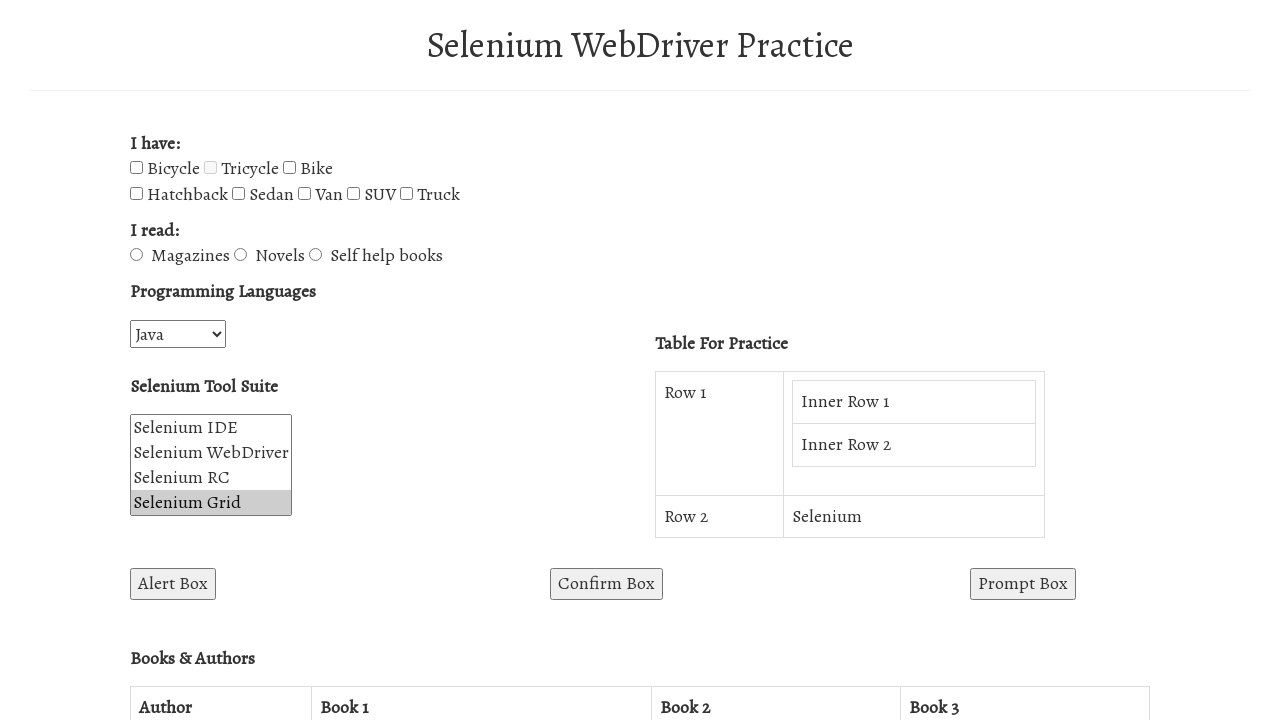